Tests keyboard actions on a text box form by filling user information fields, using keyboard shortcuts to select all, delete, copy and paste text between address fields

Starting URL: https://demoqa.com/text-box

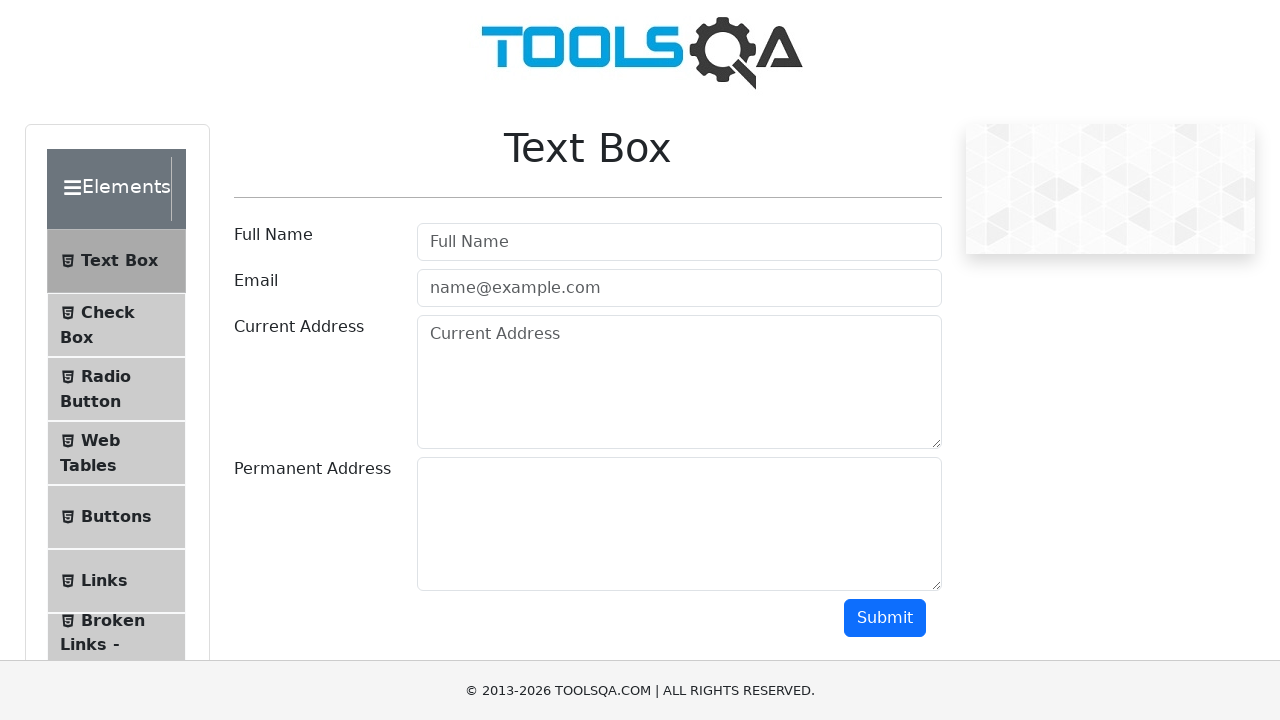

Filled username field with 'Santosh Kumar' on #userName
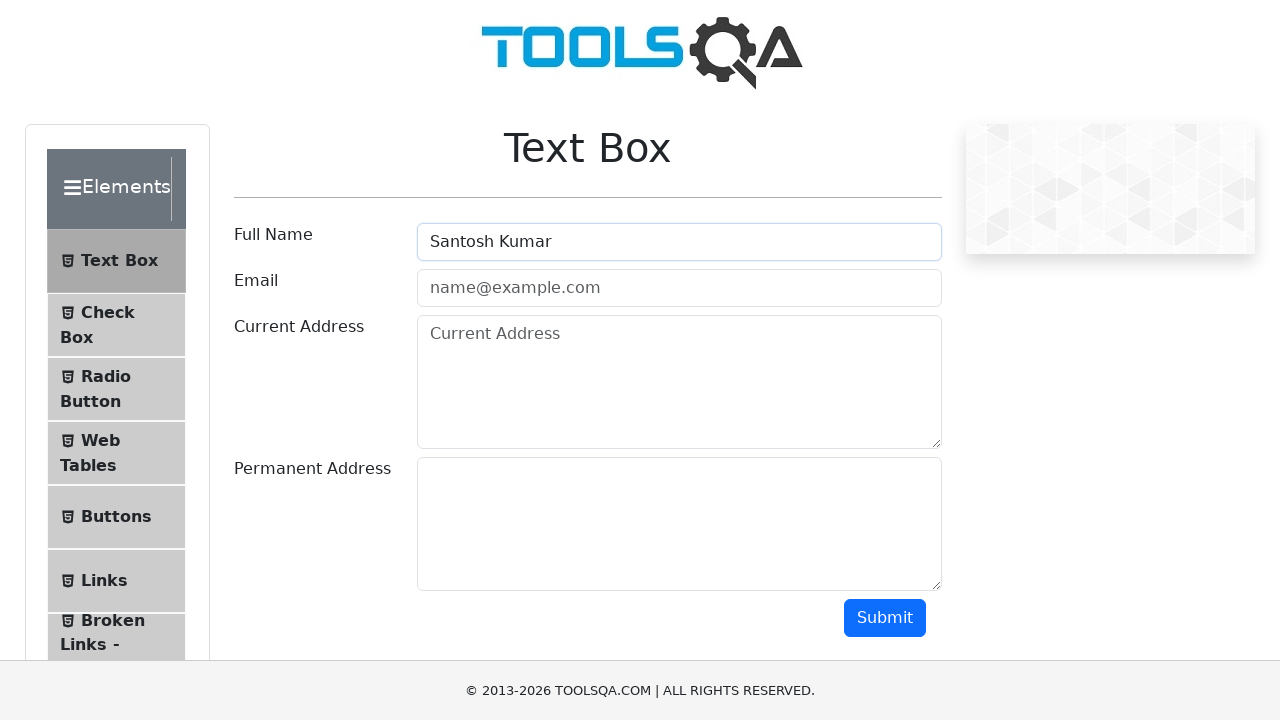

Filled email field with 'santoshkumar@techaxisgroup.com' on #userEmail
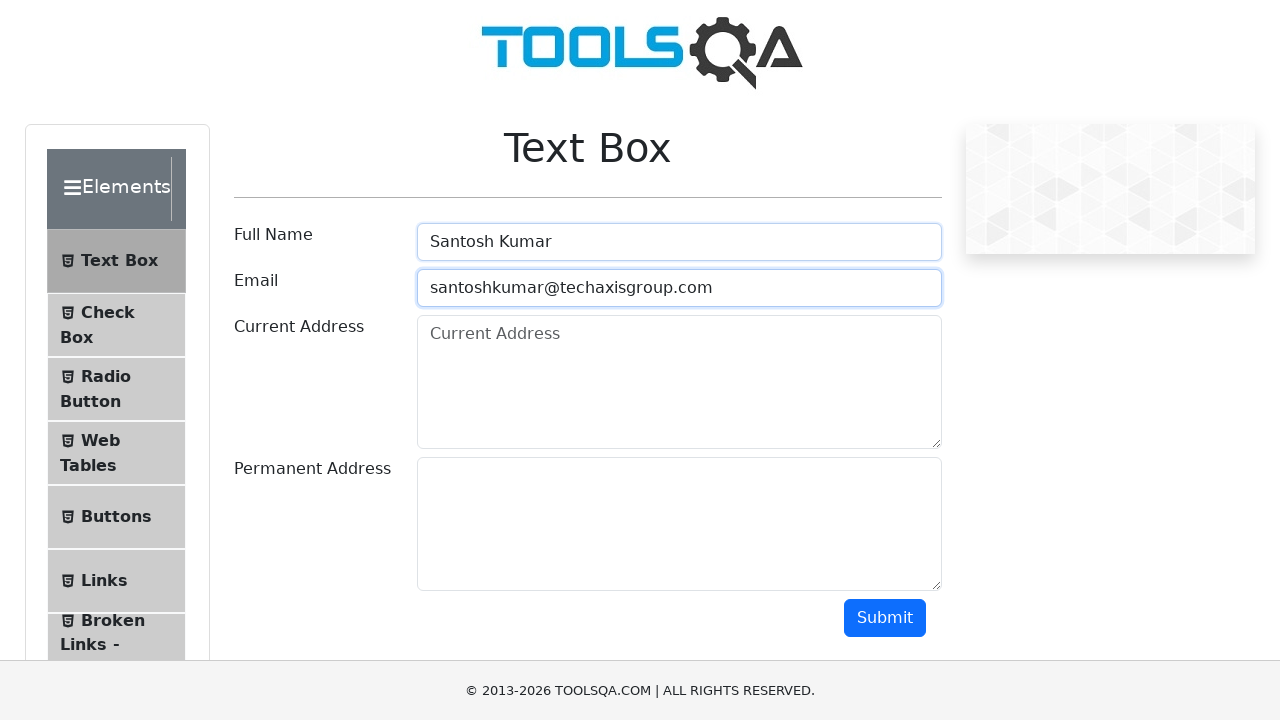

Filled current address field with 'Pune, India' on #currentAddress
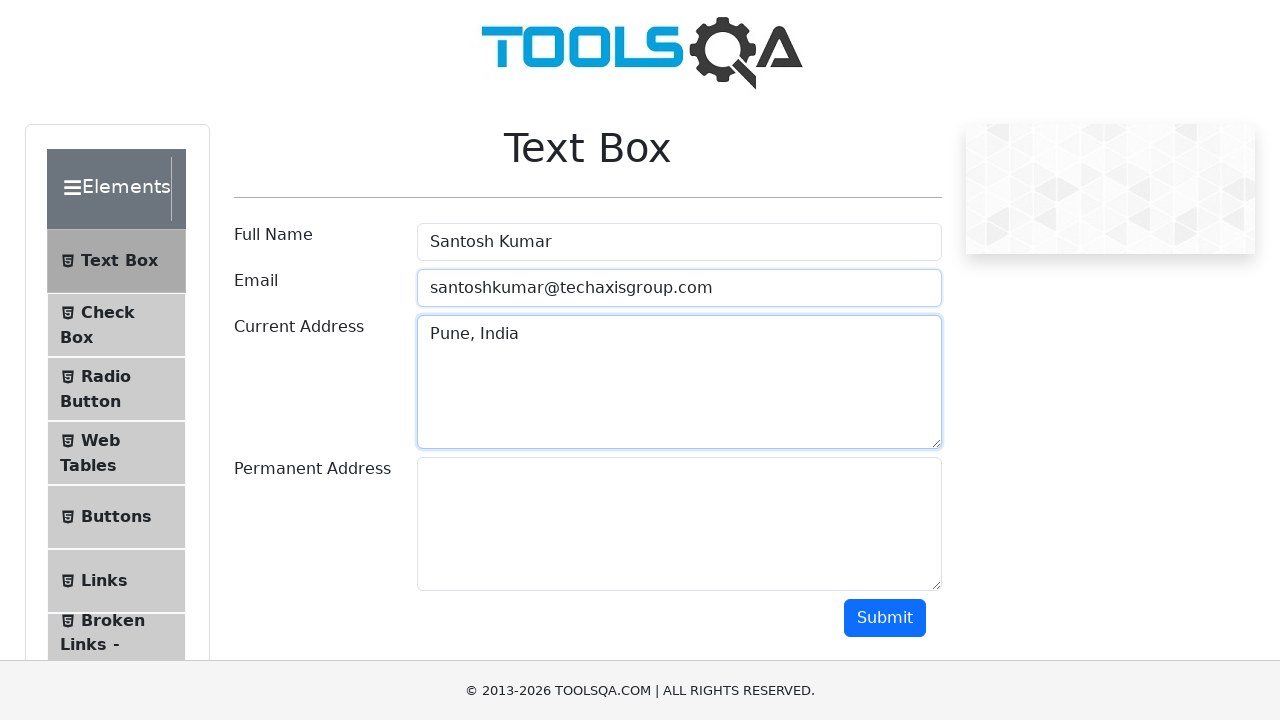

Clicked on current address field at (679, 382) on #currentAddress
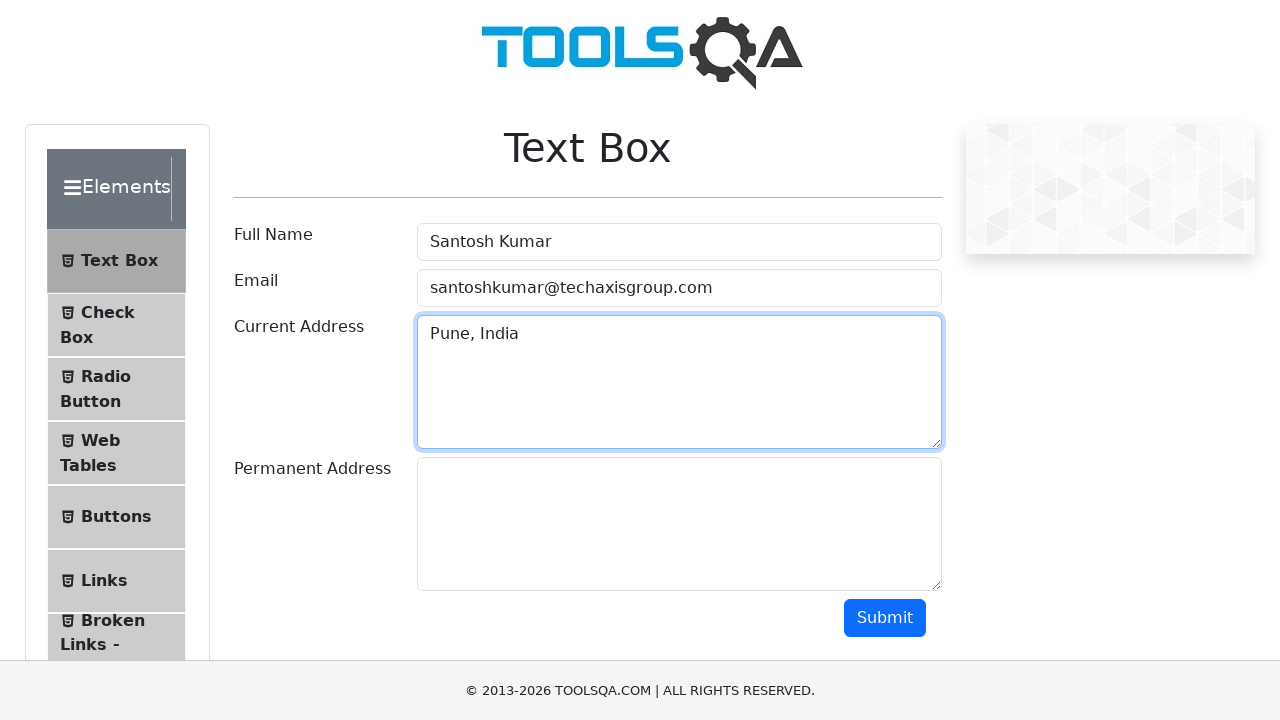

Selected all text in current address field using Ctrl+A
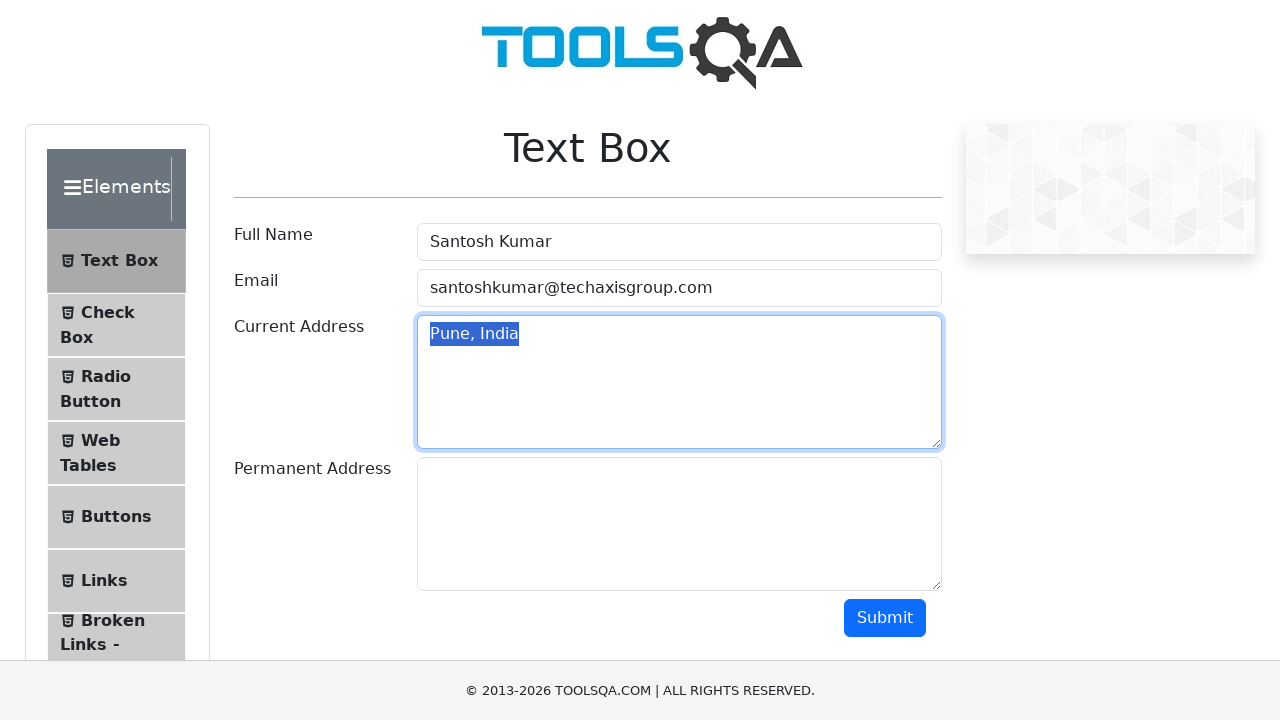

Deleted selected text from current address field
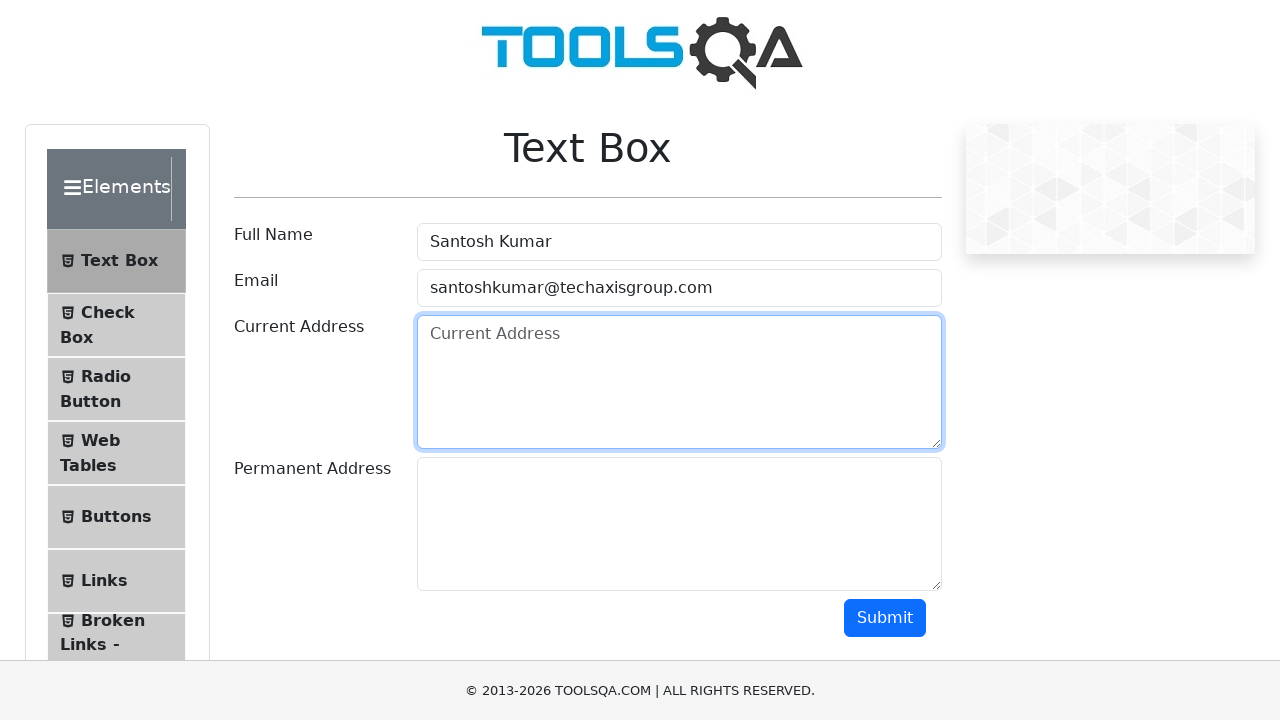

Filled current address field with 'Hyderabad, India' on #currentAddress
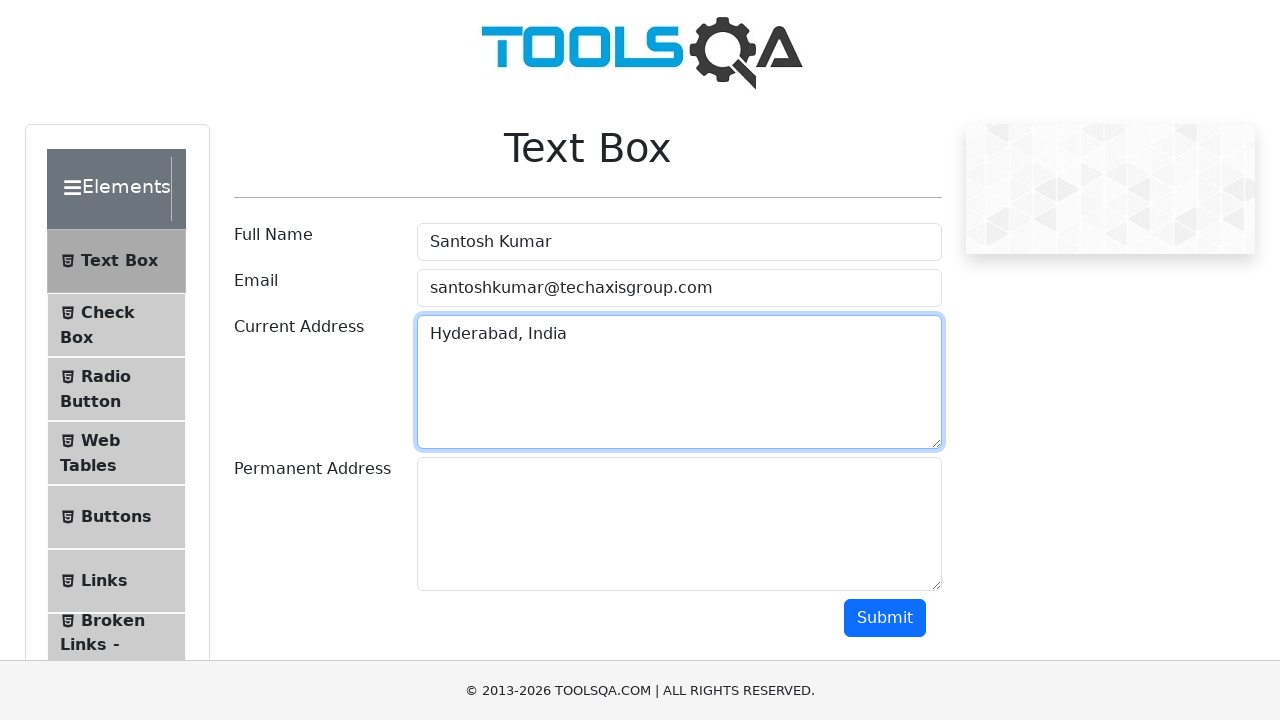

Clicked on current address field to prepare for copy at (679, 382) on #currentAddress
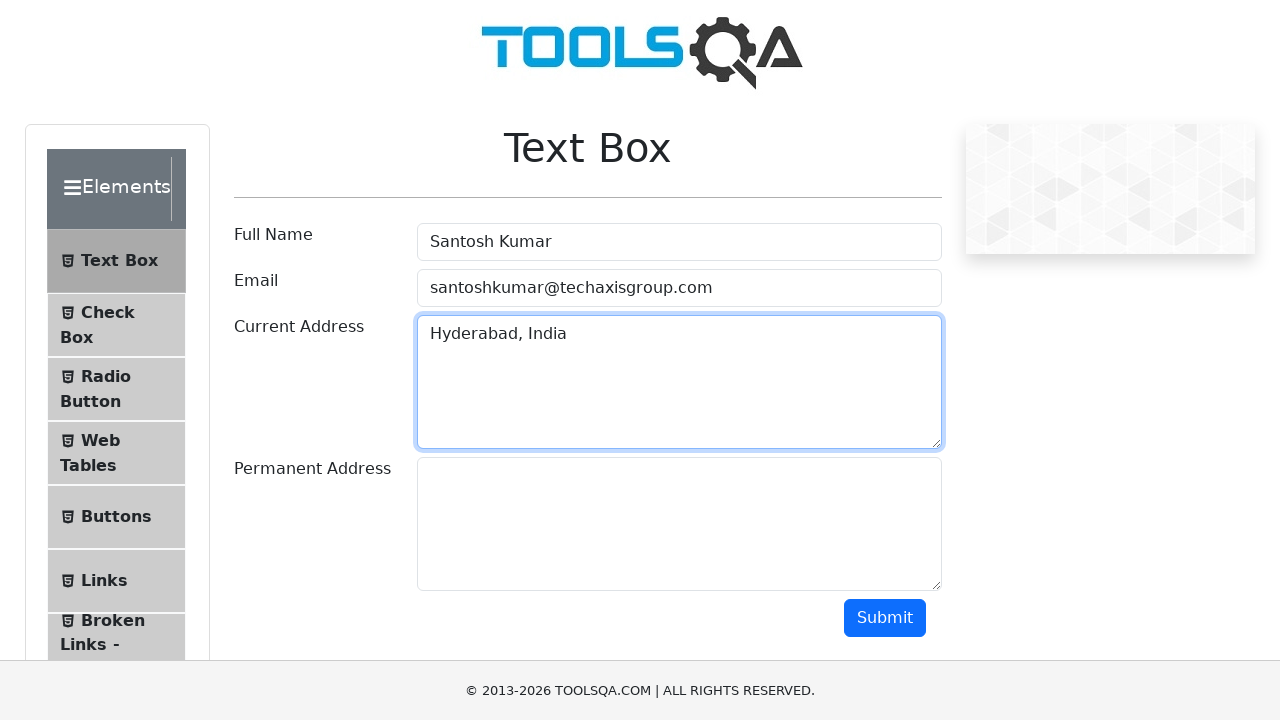

Selected all text in current address field using Ctrl+A
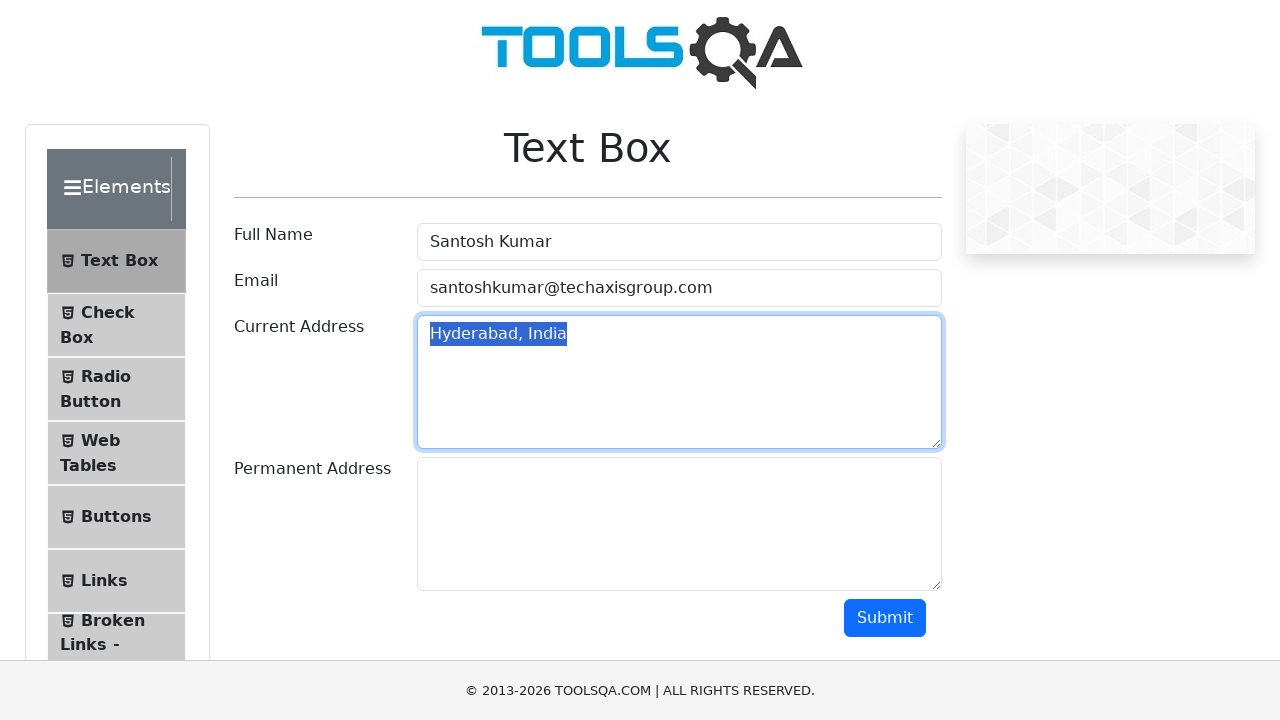

Copied current address text using Ctrl+C
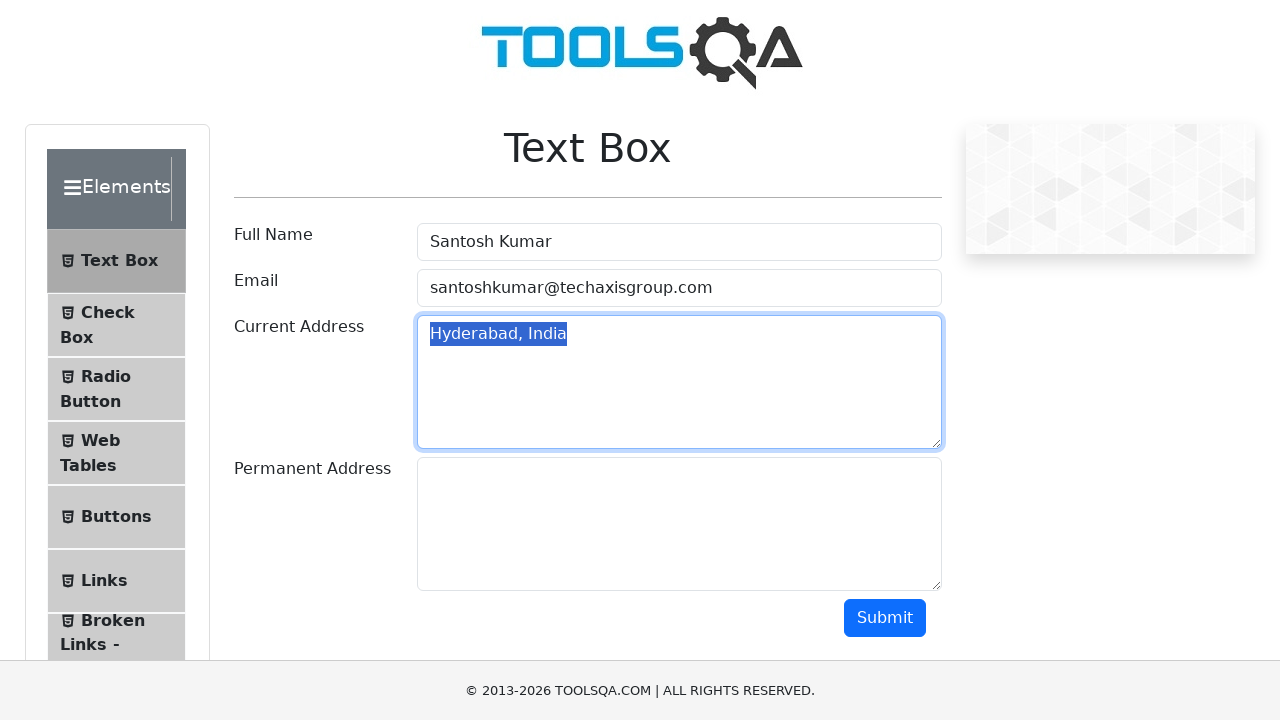

Clicked on permanent address field at (679, 524) on #permanentAddress
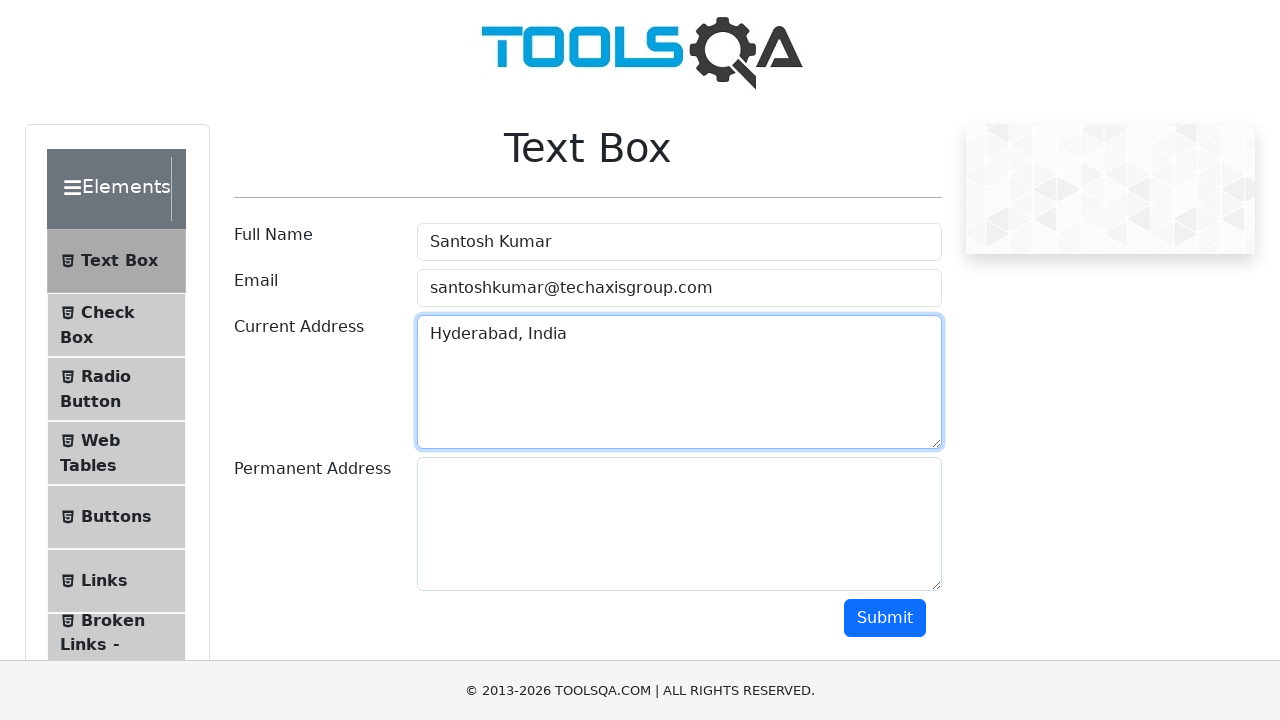

Pasted address text into permanent address field using Ctrl+V
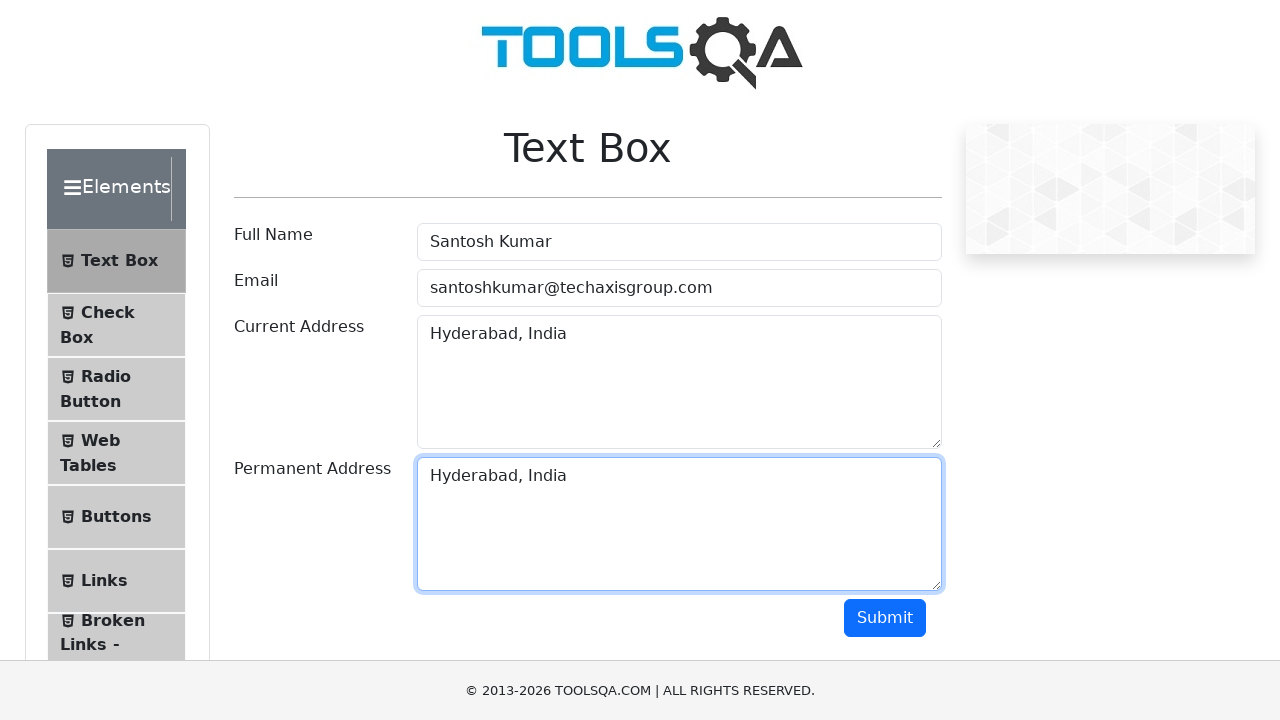

Waited 500ms to verify paste action completed
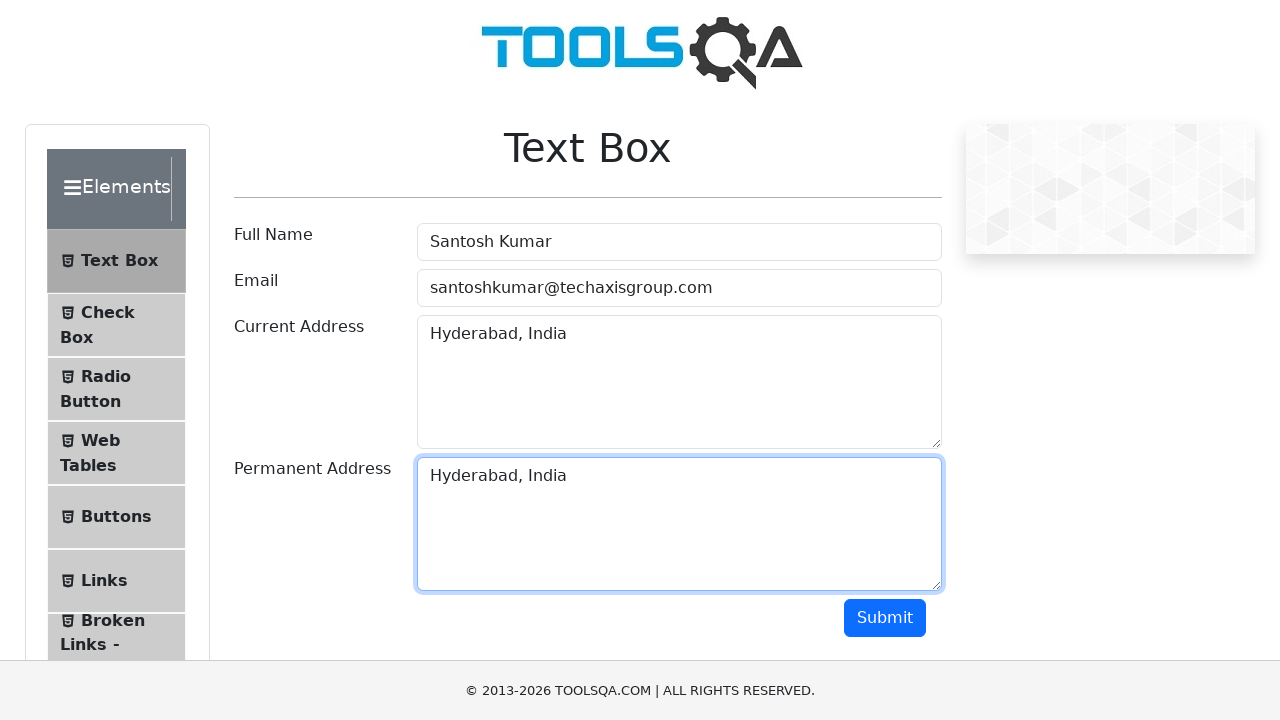

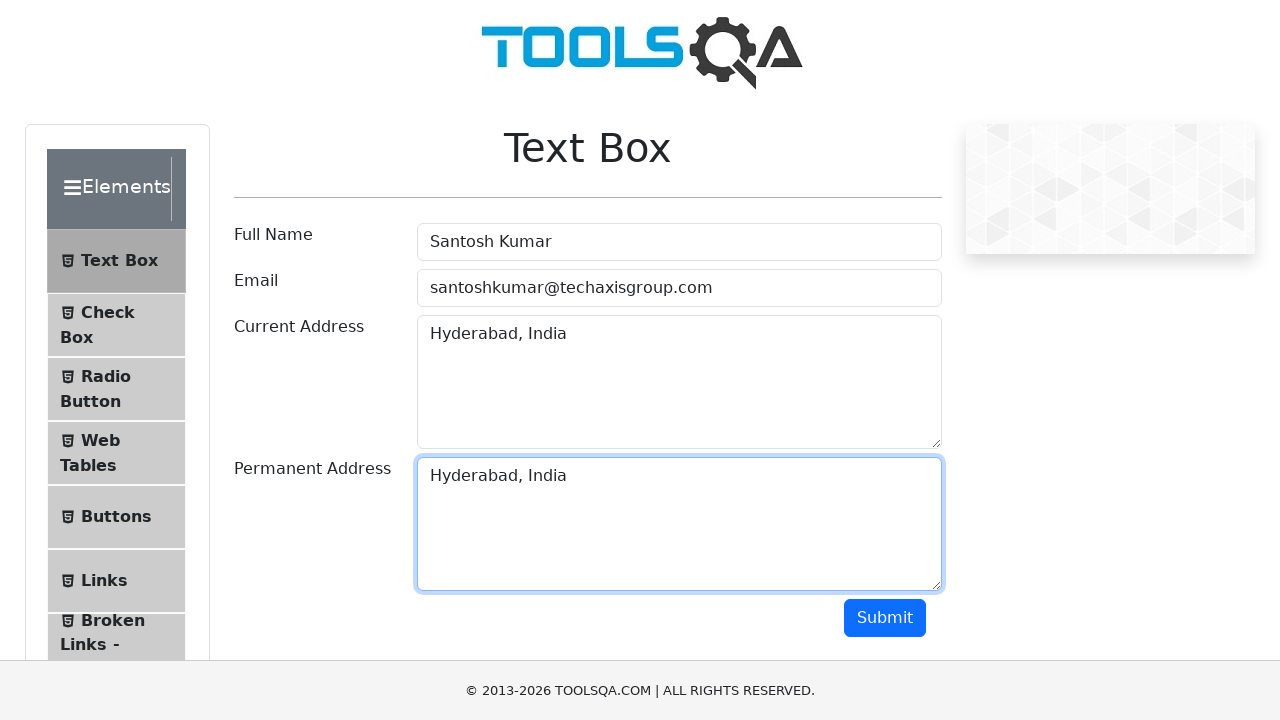